Tests the Contact Us form on automationexercise.com by navigating to the contact page, filling in name, email, subject and message fields, submitting the form, handling the alert, and verifying the success message is displayed.

Starting URL: http://automationexercise.com

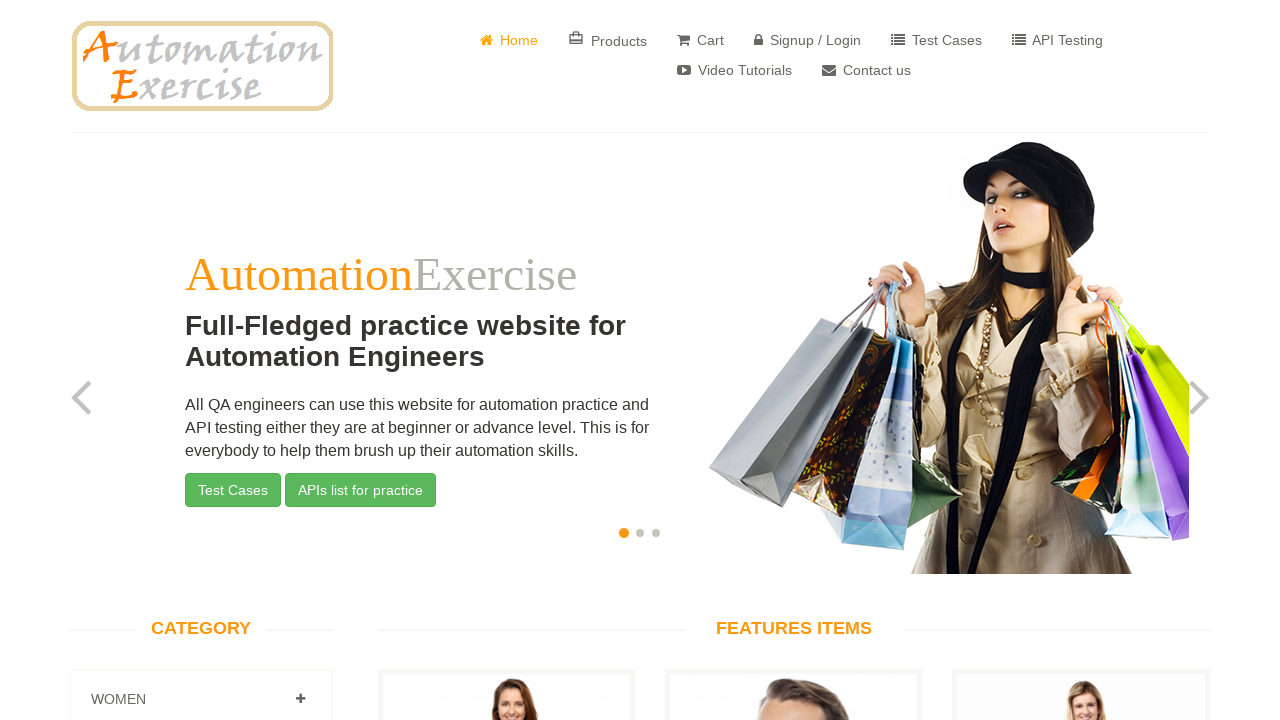

Home page loaded and HTML element visible
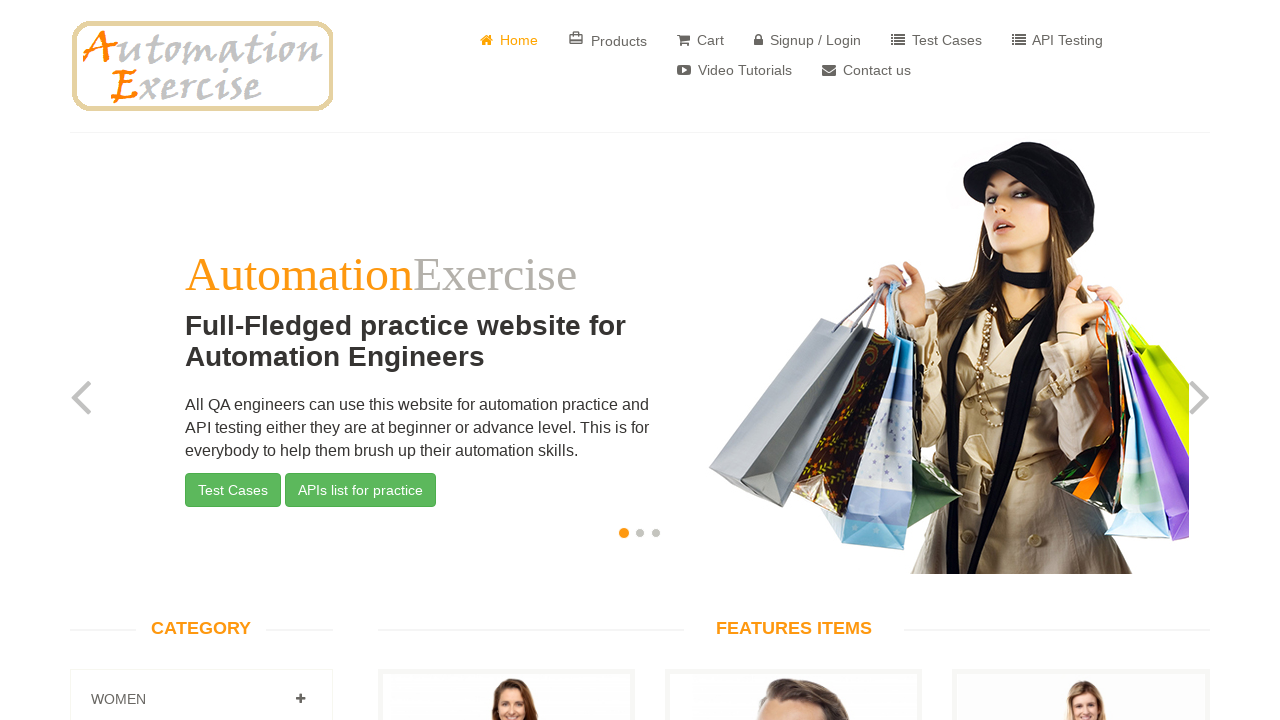

Clicked 'Contact Us' button at (866, 70) on a[href='/contact_us']
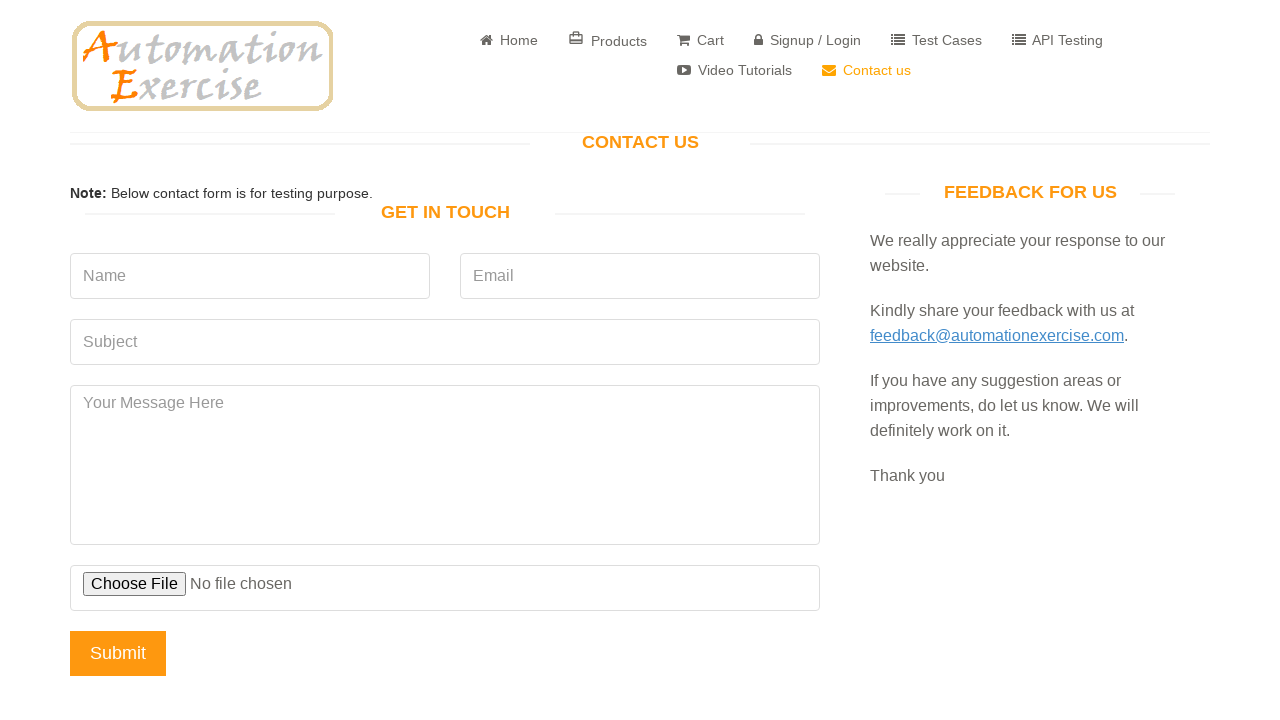

Contact Us page loaded with 'GET IN TOUCH' title visible
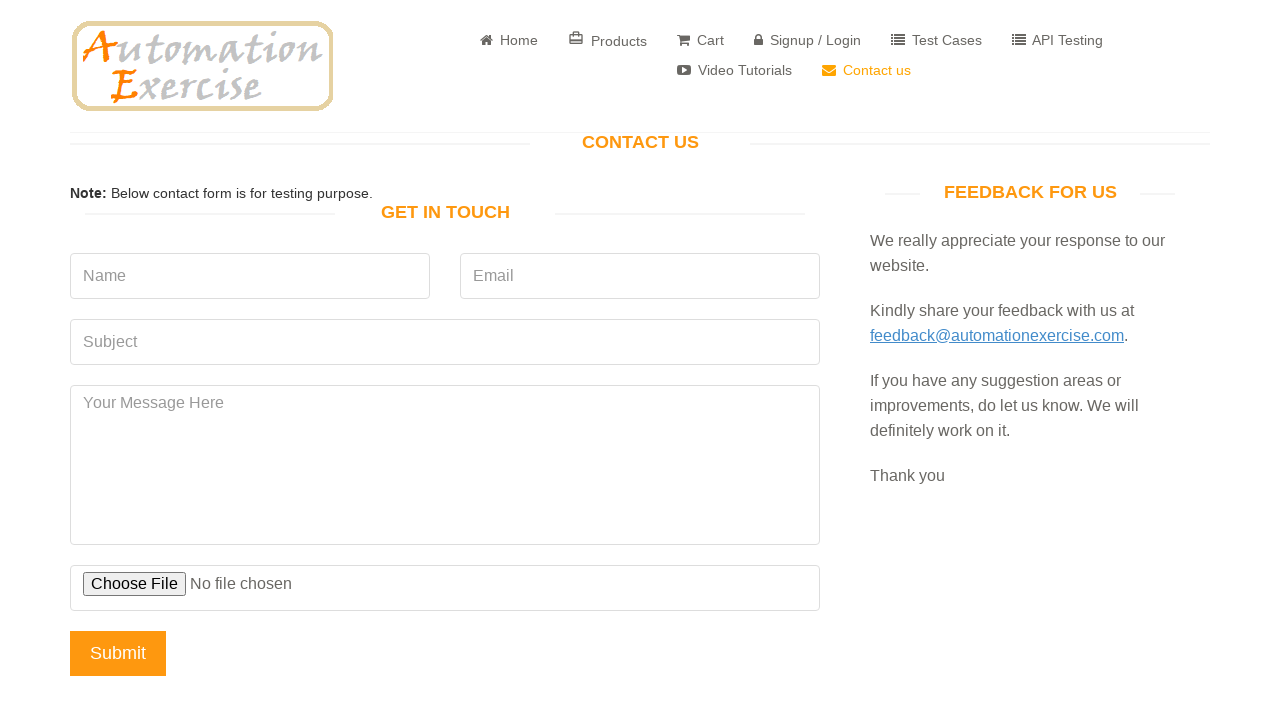

Filled name field with 'Hulya' on input[name='name']
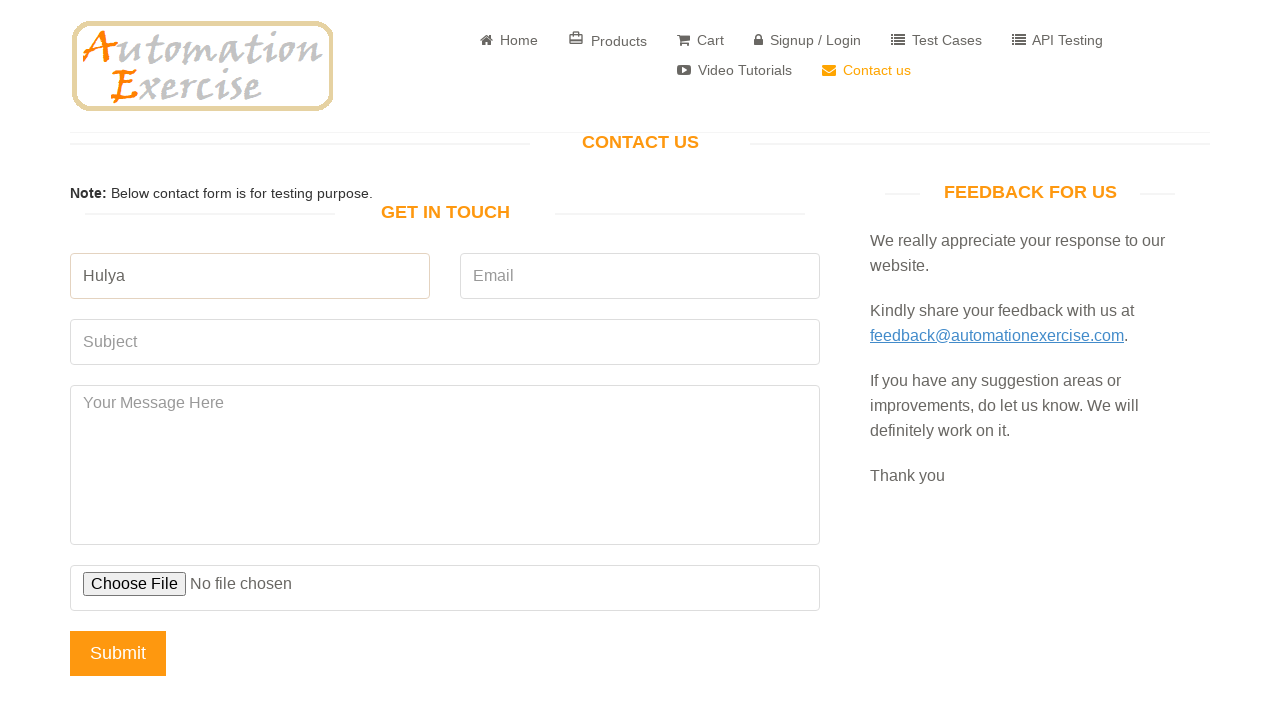

Filled email field with 'abc@hotmail.com' on input[name='email']
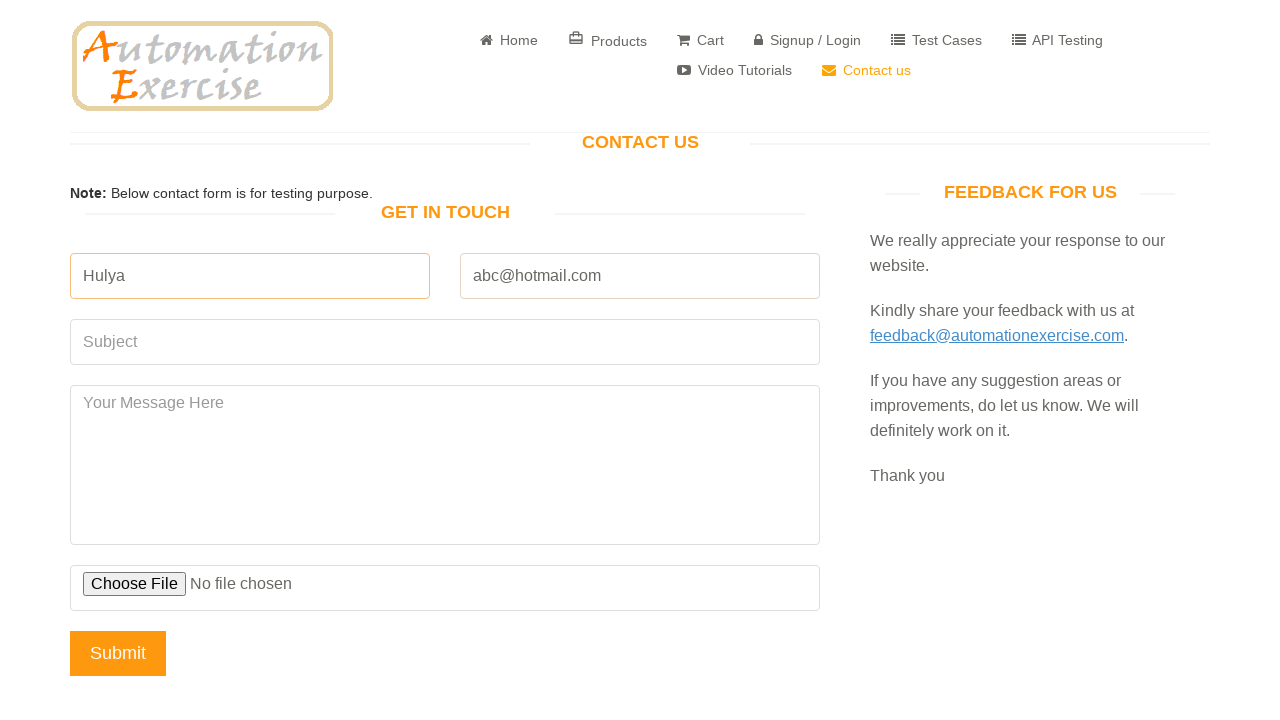

Filled subject field with 'ogrenci' on input[name='subject']
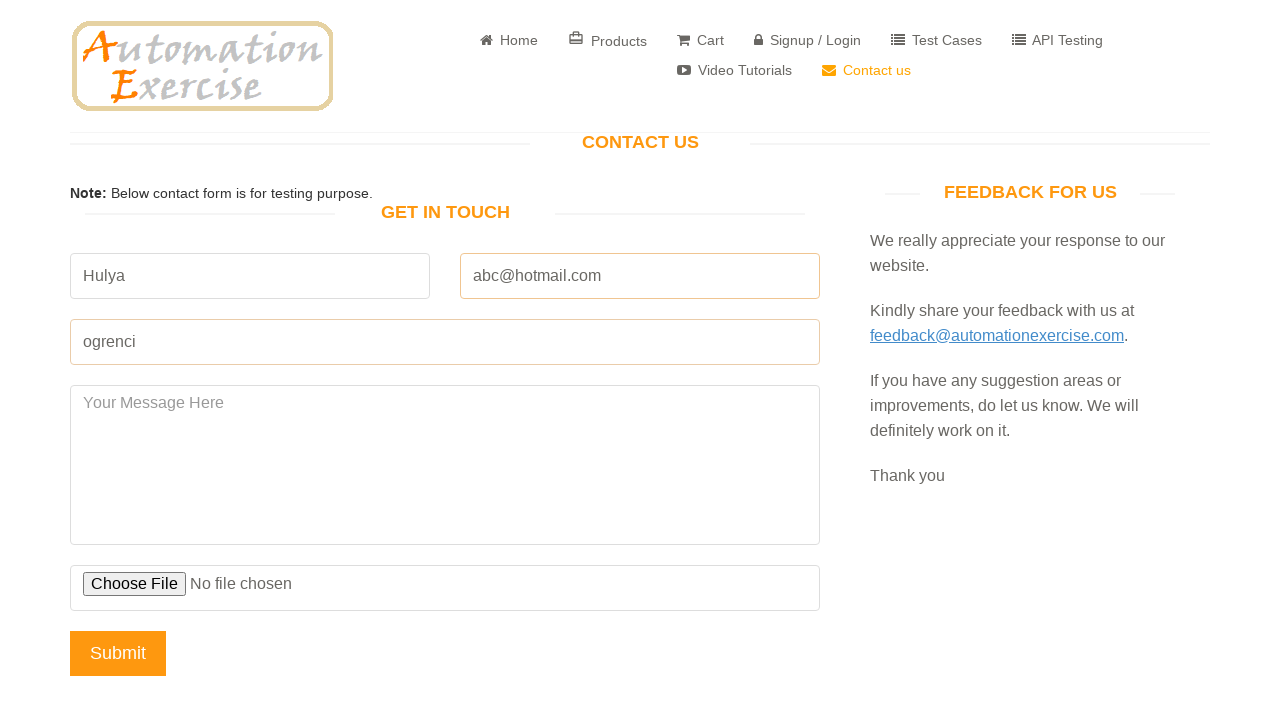

Filled message field with 'merhaba' on textarea[name='message']
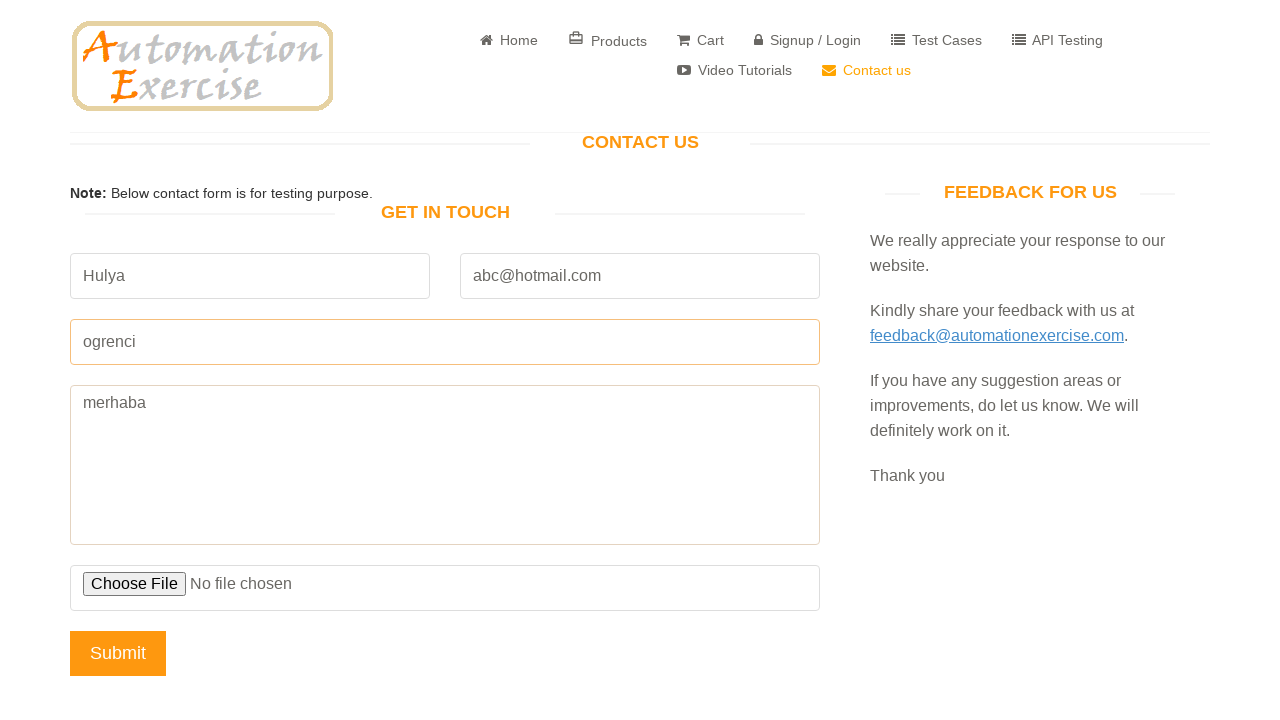

Set up dialog handler to accept alerts
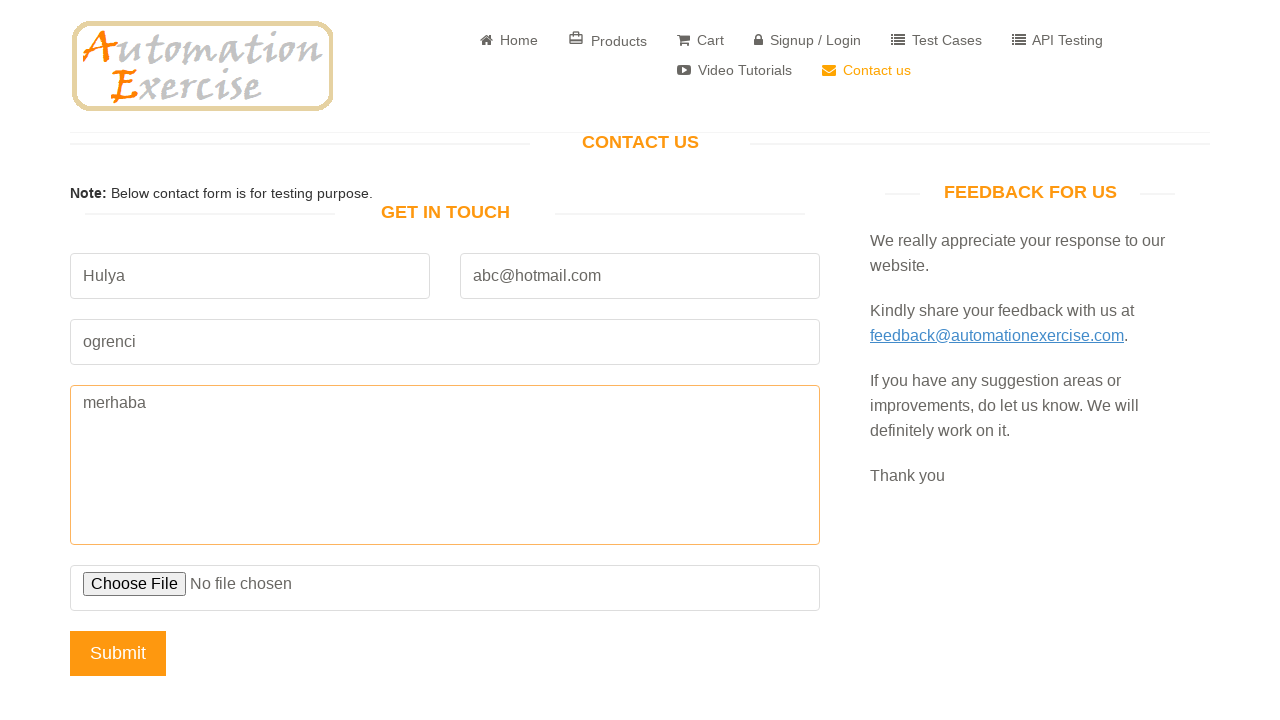

Clicked Submit button to send contact form at (118, 653) on input[type='submit'][name='submit']
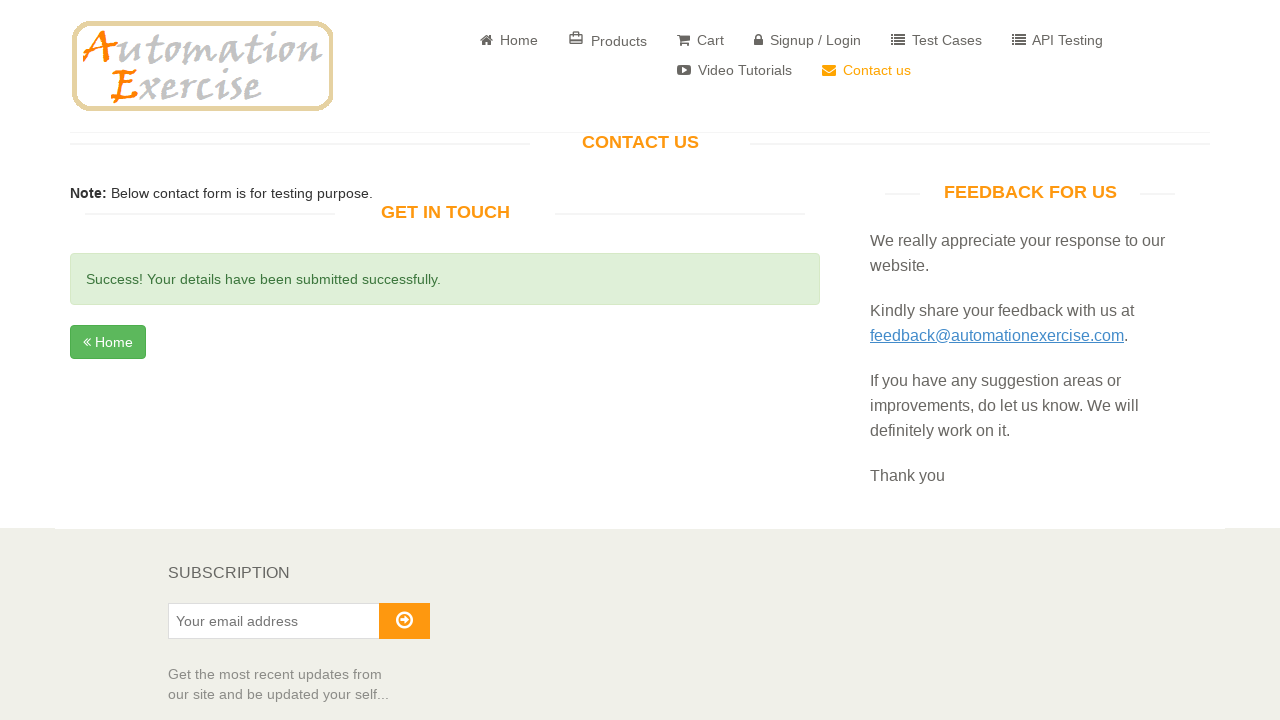

Success message displayed on form submission
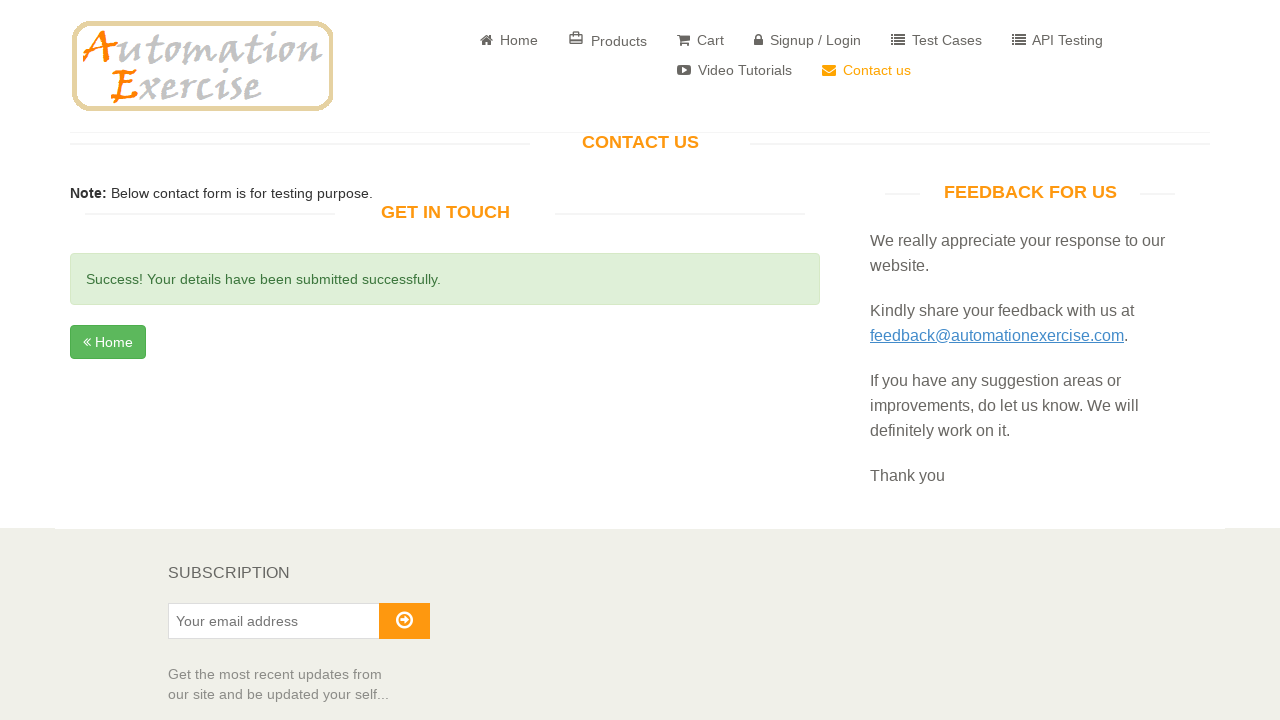

Clicked 'Home' button to return to home page at (108, 342) on .btn.btn-success
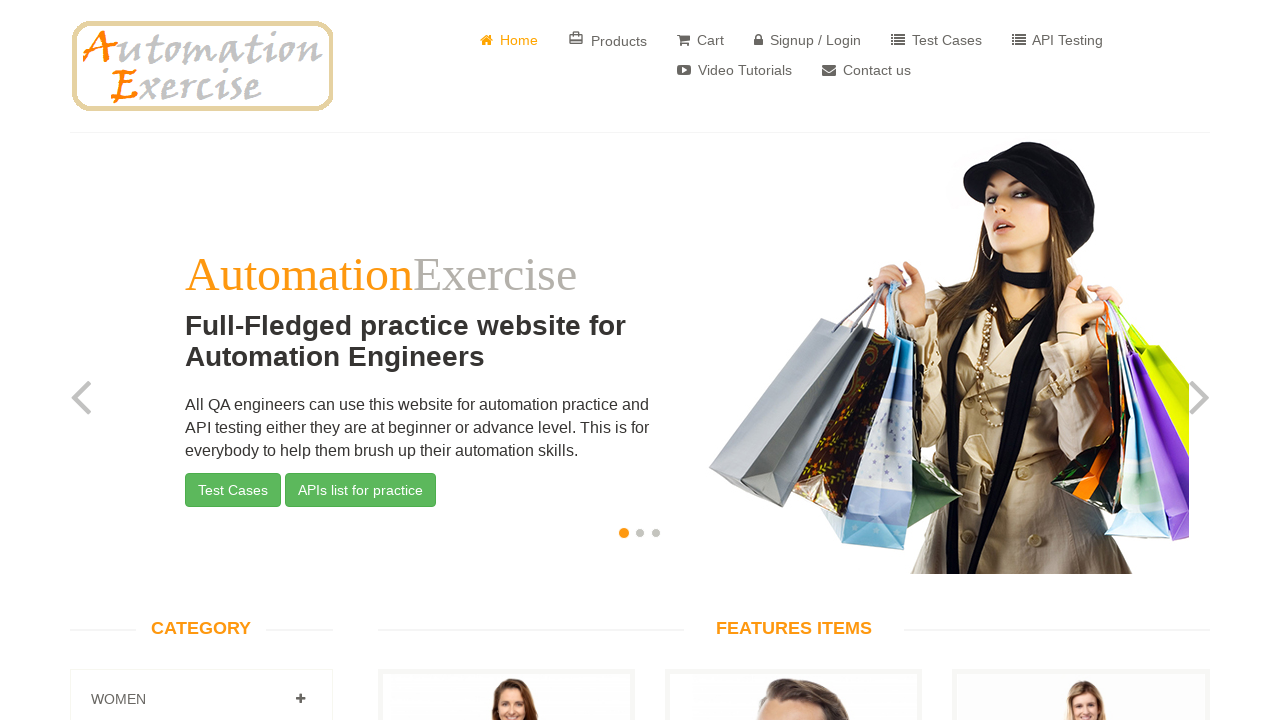

Returned to home page
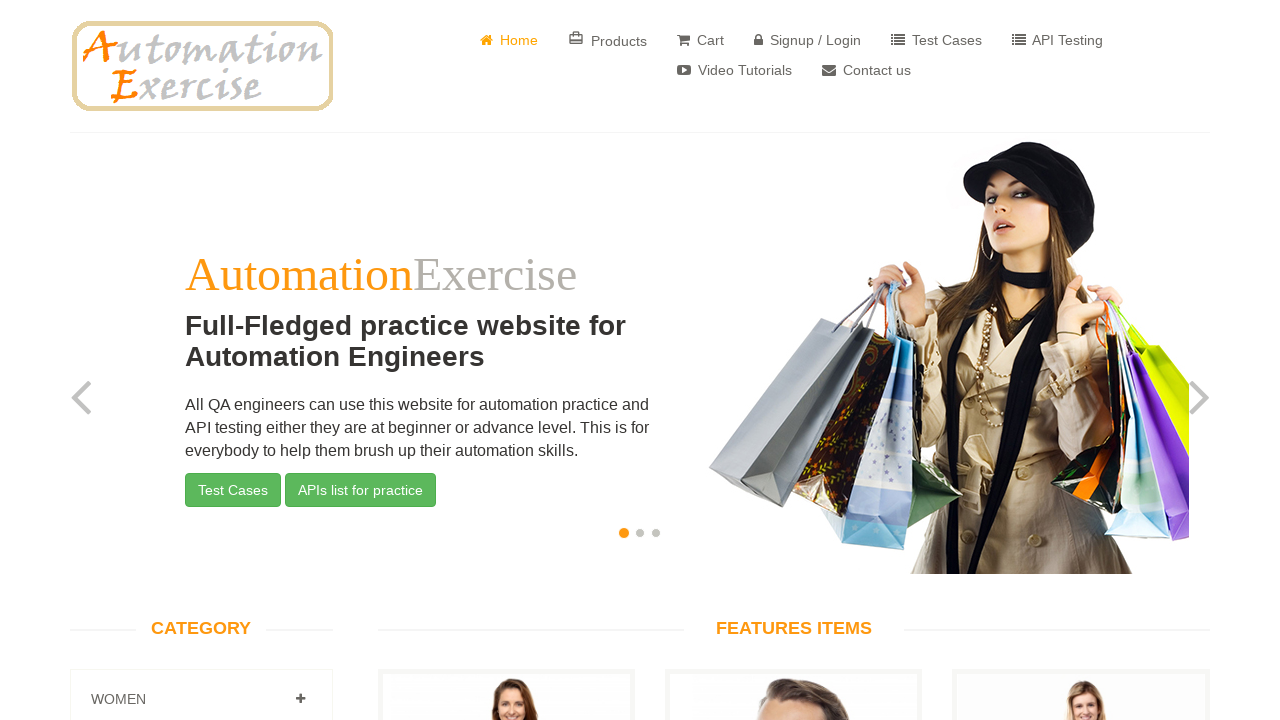

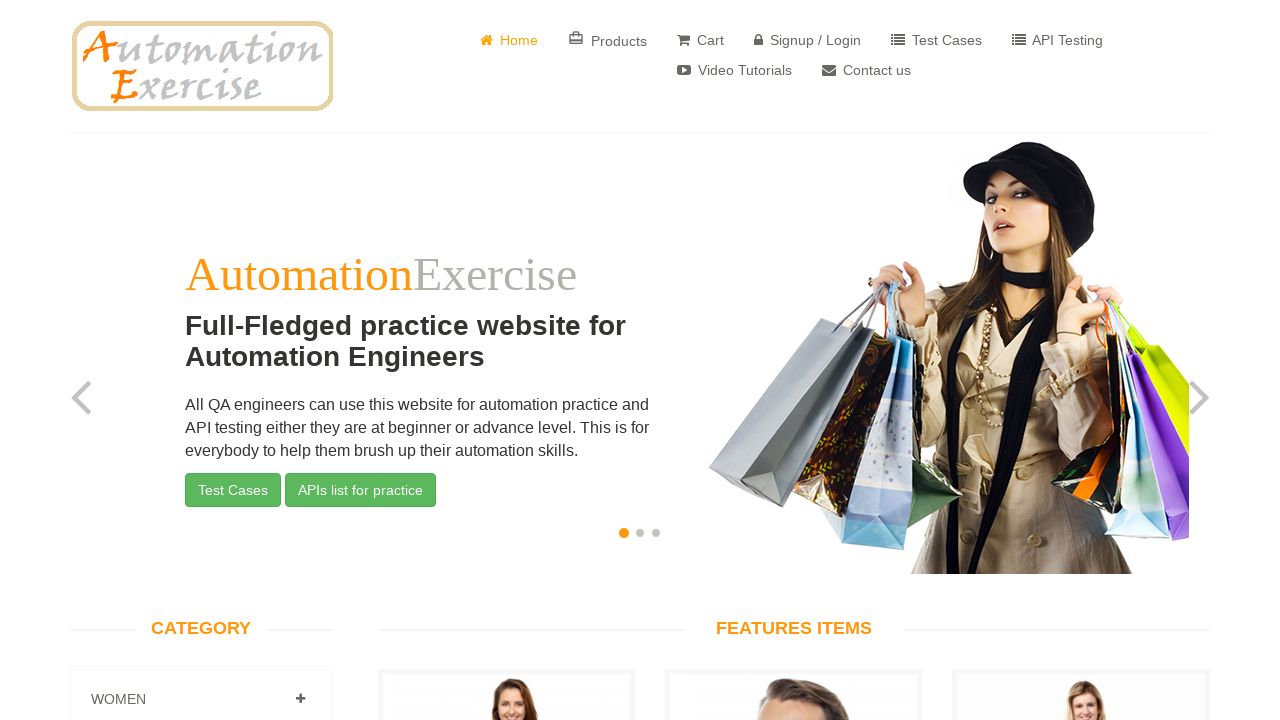